Tests that a todo item is removed when edited to an empty string

Starting URL: https://demo.playwright.dev/todomvc

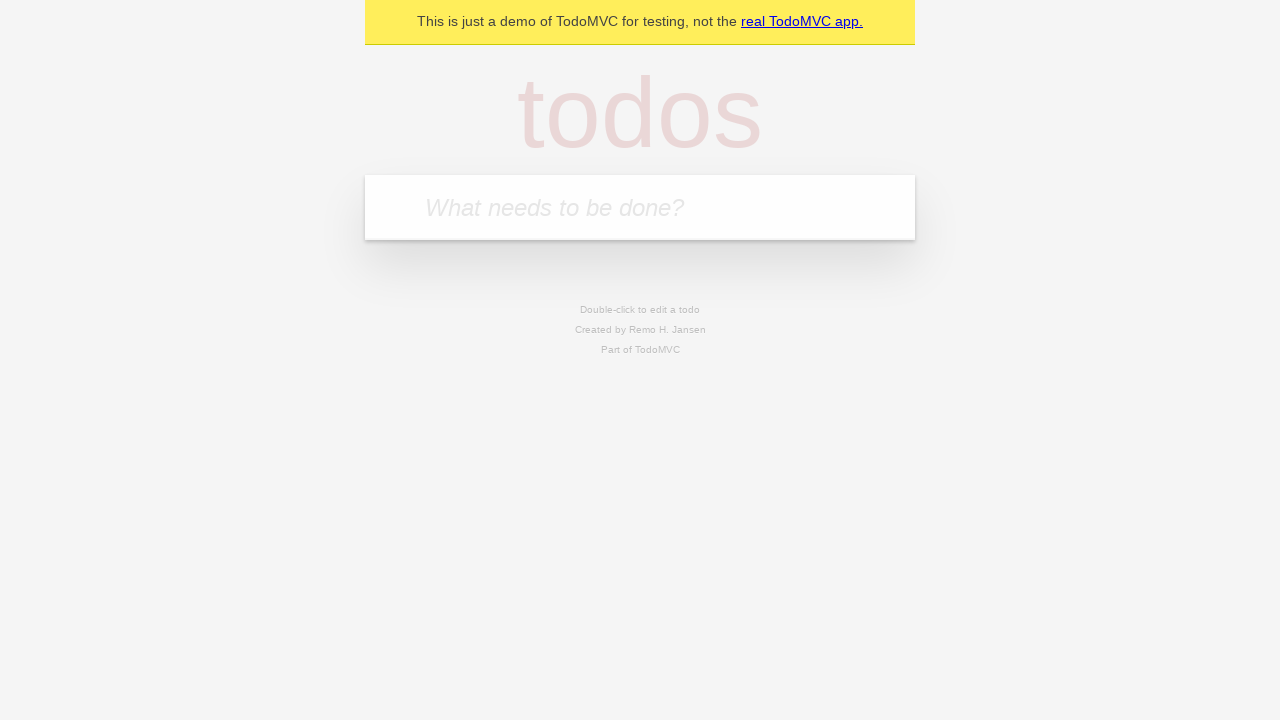

Filled todo input with 'buy some cheese' on internal:attr=[placeholder="What needs to be done?"i]
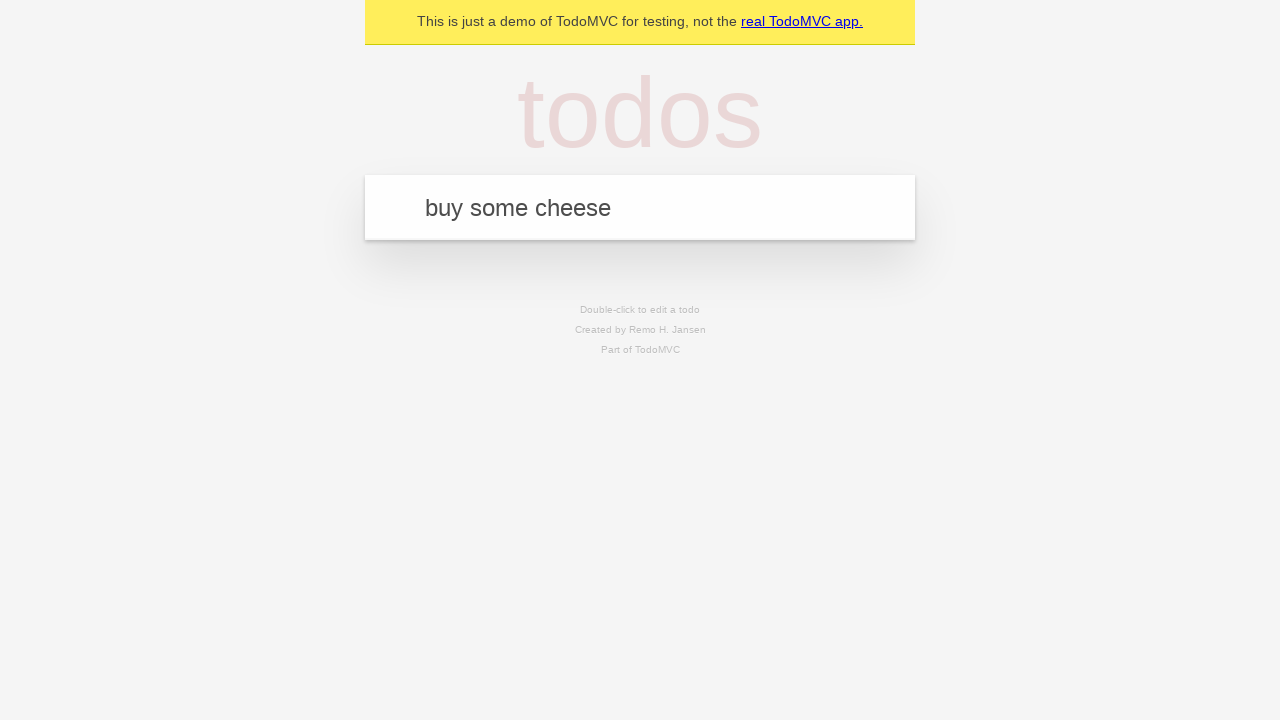

Pressed Enter to create first todo on internal:attr=[placeholder="What needs to be done?"i]
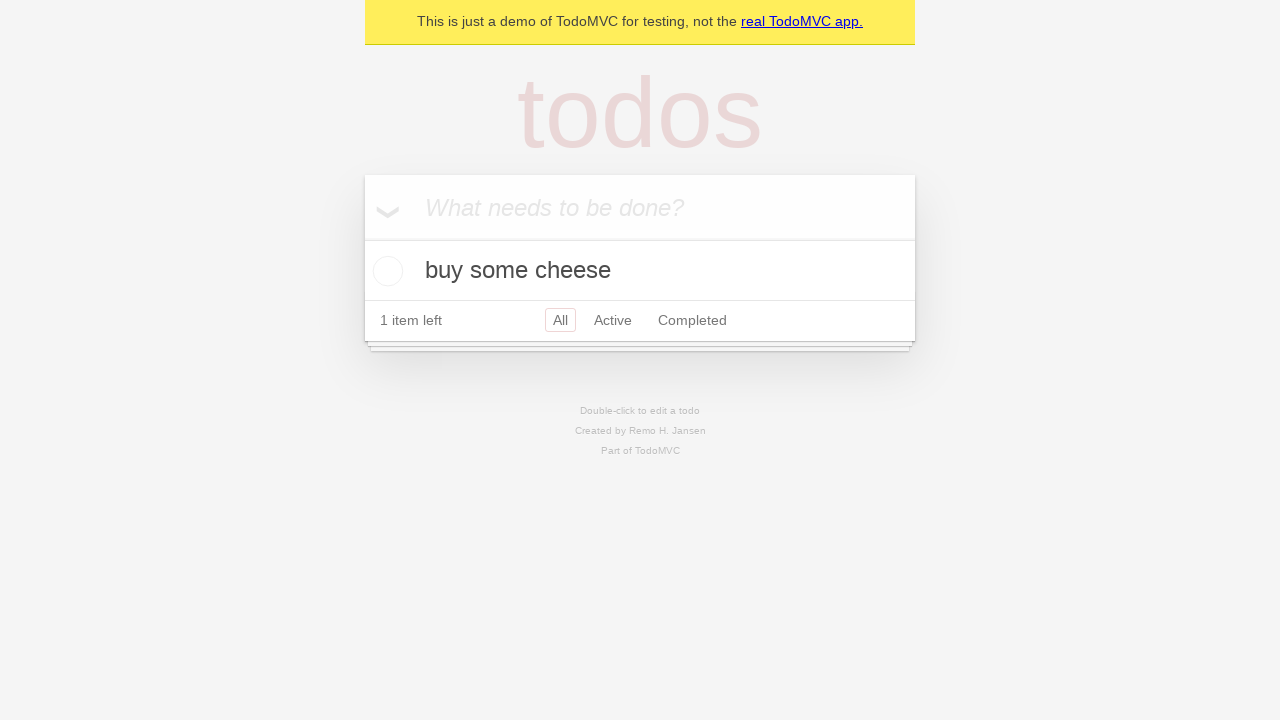

Filled todo input with 'feed the cat' on internal:attr=[placeholder="What needs to be done?"i]
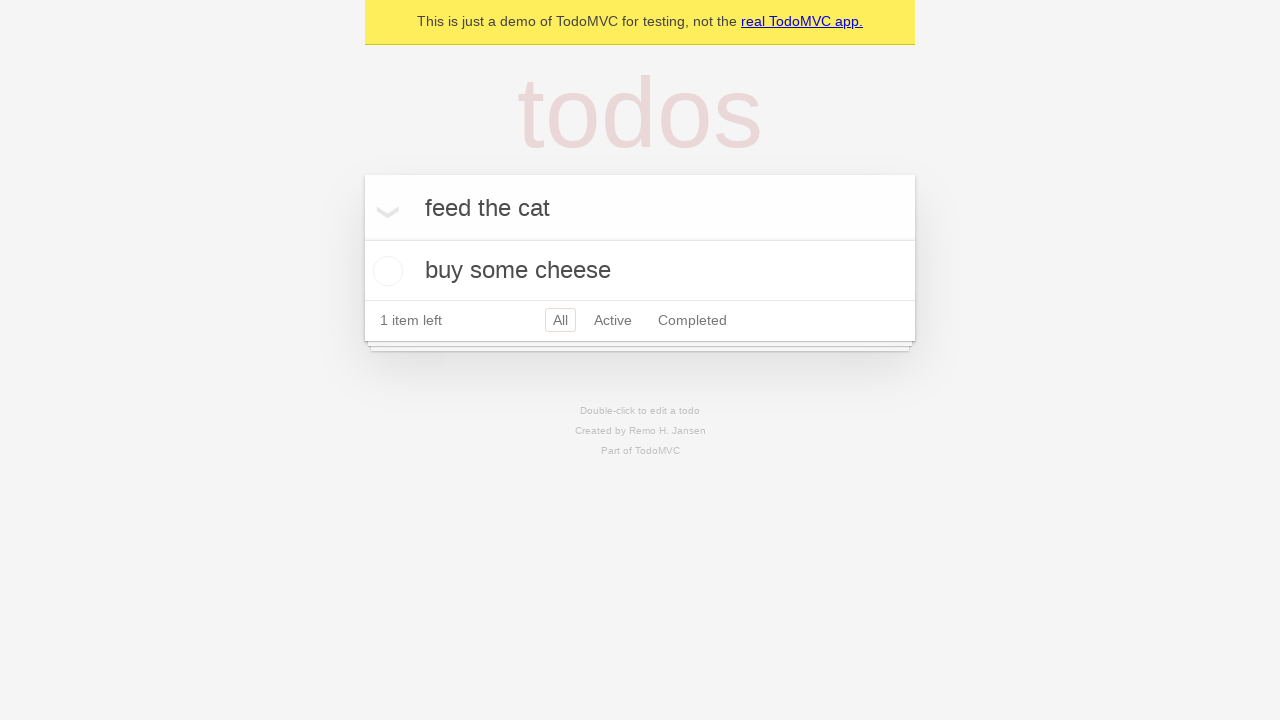

Pressed Enter to create second todo on internal:attr=[placeholder="What needs to be done?"i]
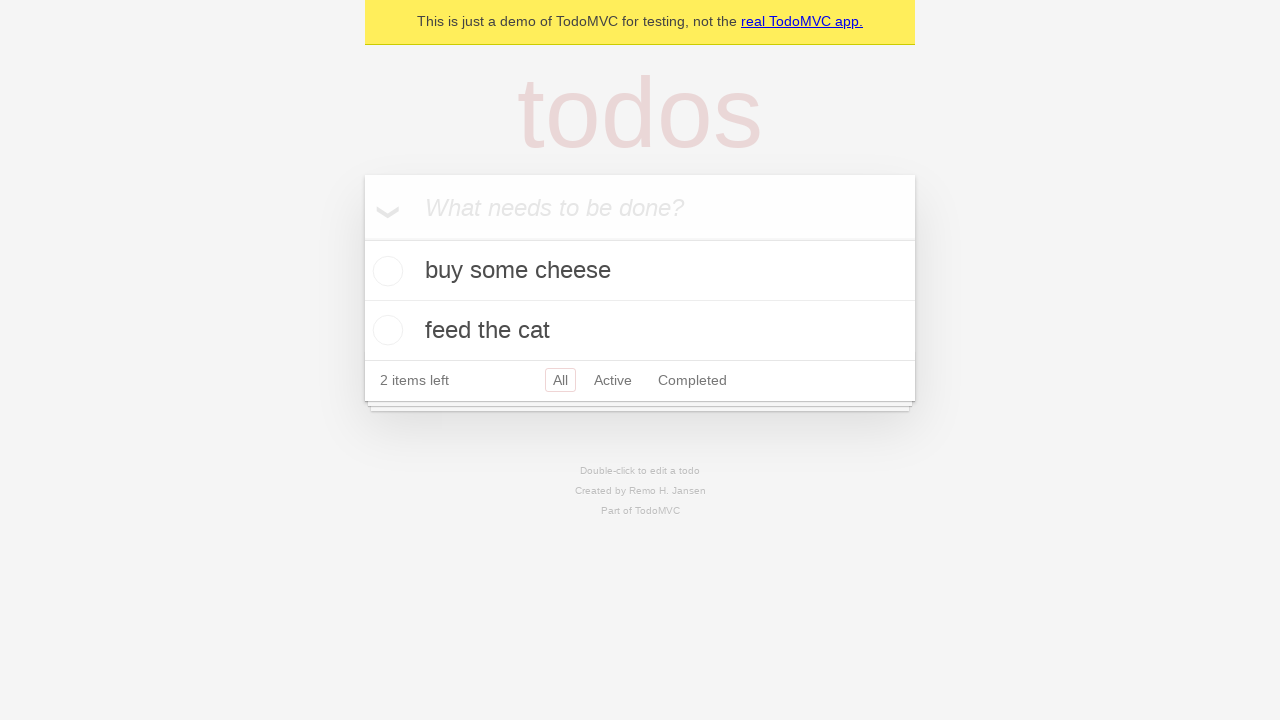

Filled todo input with 'book a doctors appointment' on internal:attr=[placeholder="What needs to be done?"i]
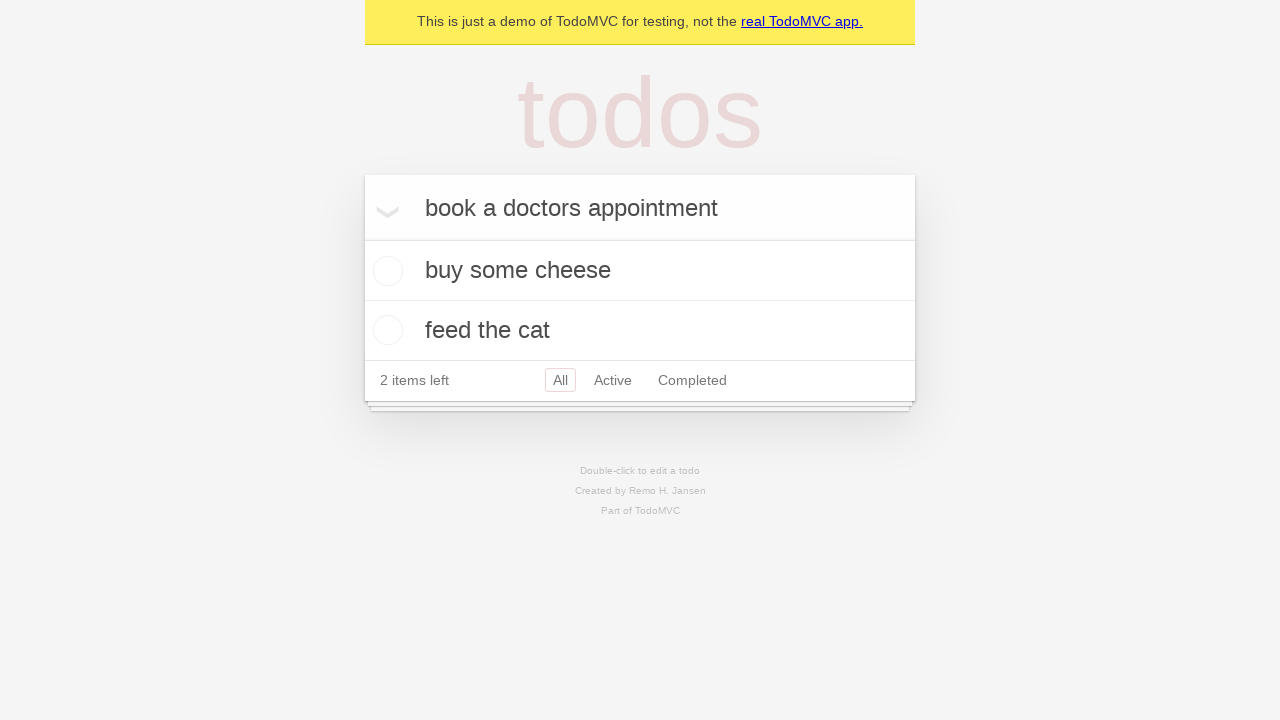

Pressed Enter to create third todo on internal:attr=[placeholder="What needs to be done?"i]
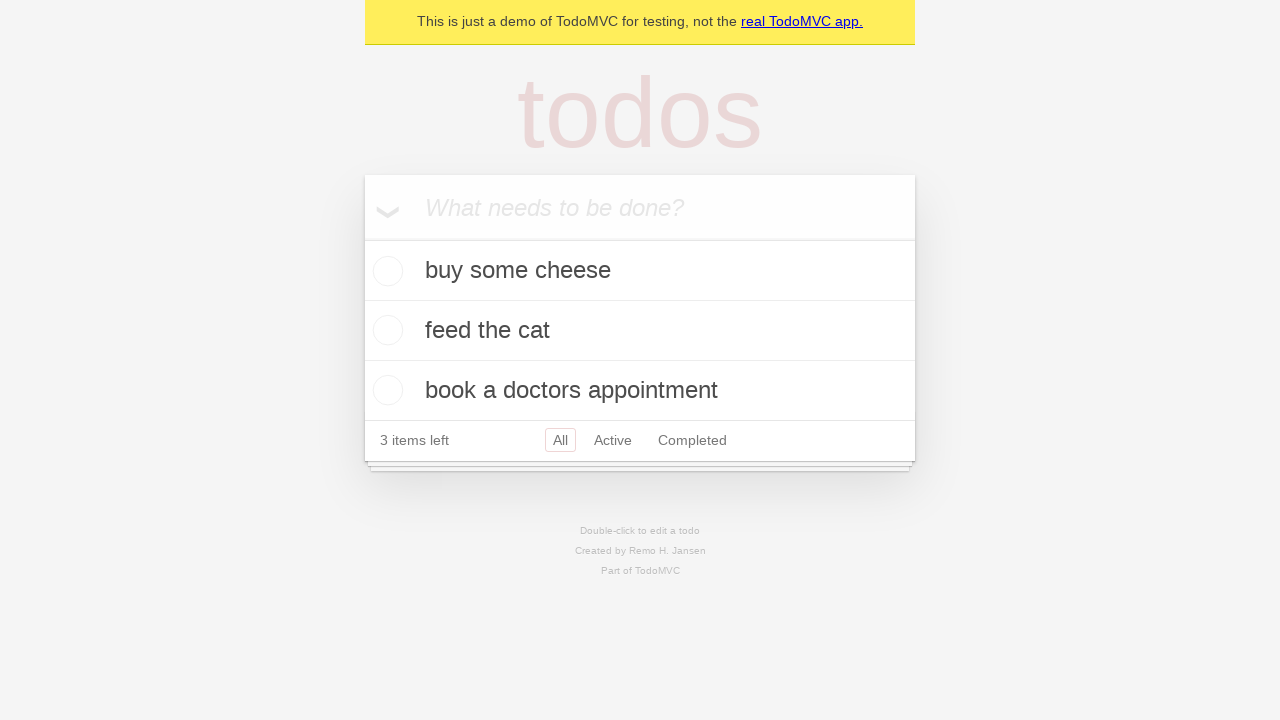

Double-clicked second todo to enter edit mode at (640, 331) on internal:testid=[data-testid="todo-item"s] >> nth=1
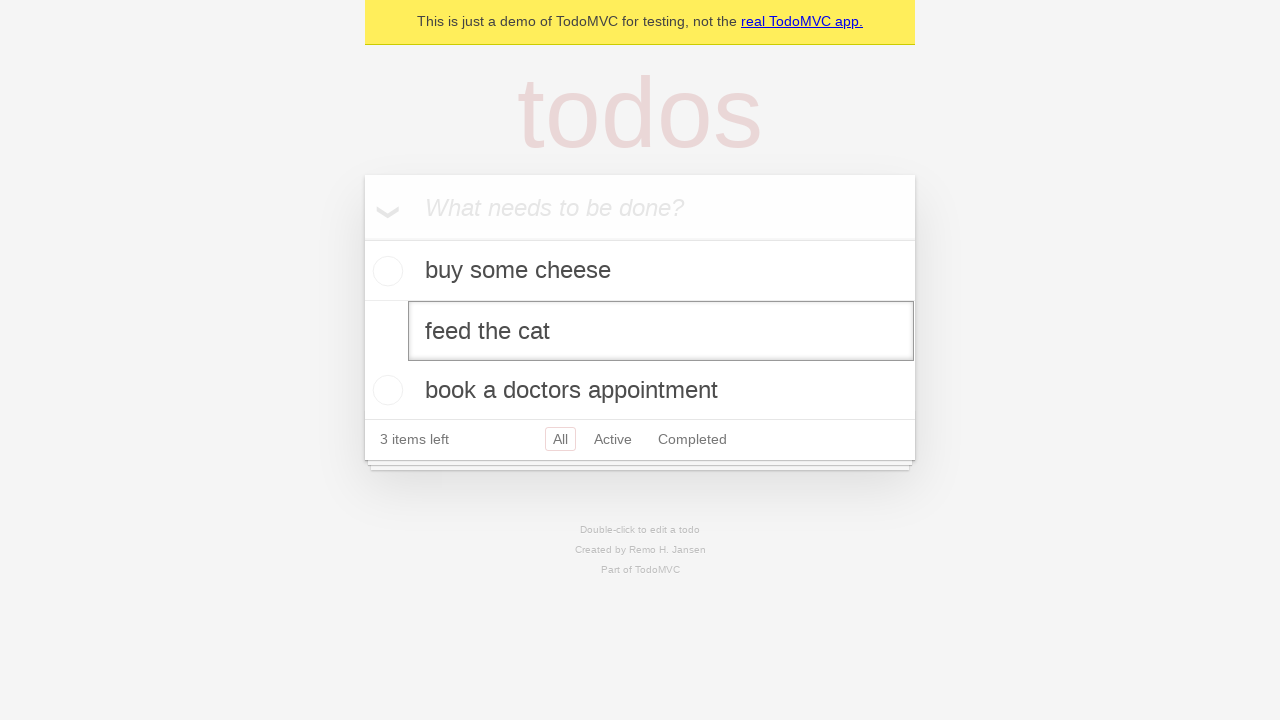

Cleared text in edit field on internal:testid=[data-testid="todo-item"s] >> nth=1 >> internal:role=textbox[nam
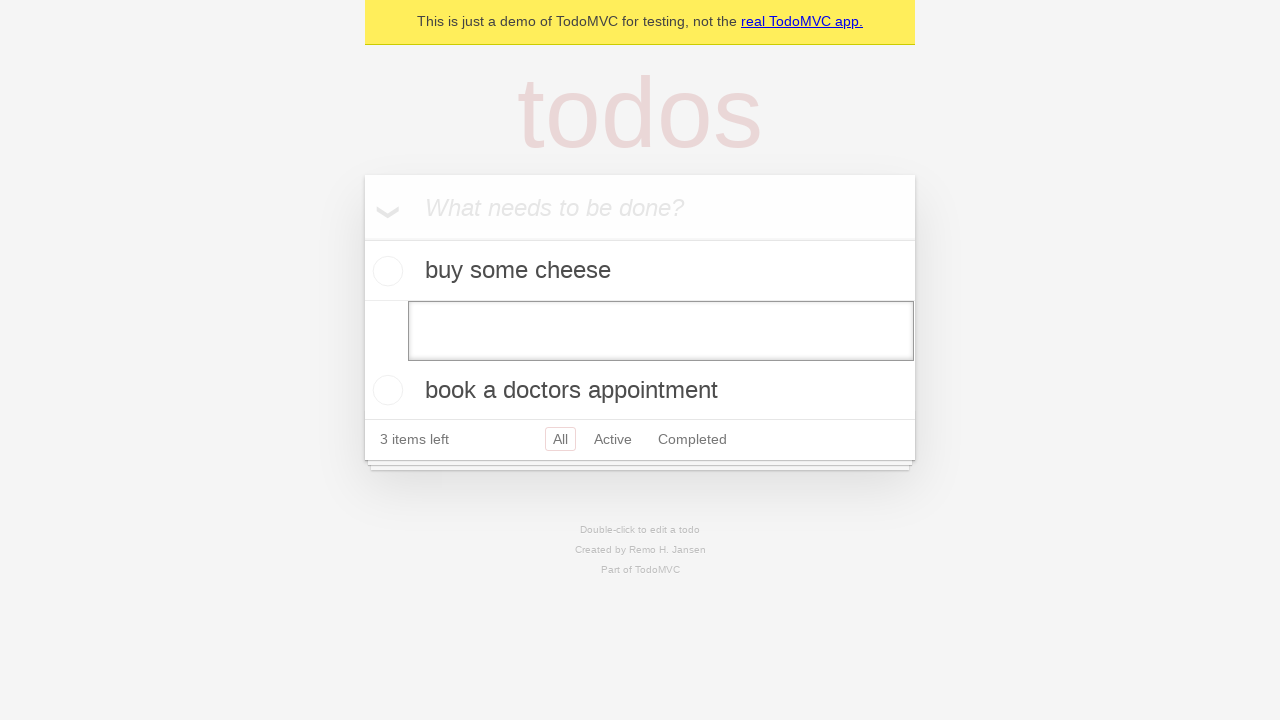

Pressed Enter to submit empty text, removing todo item on internal:testid=[data-testid="todo-item"s] >> nth=1 >> internal:role=textbox[nam
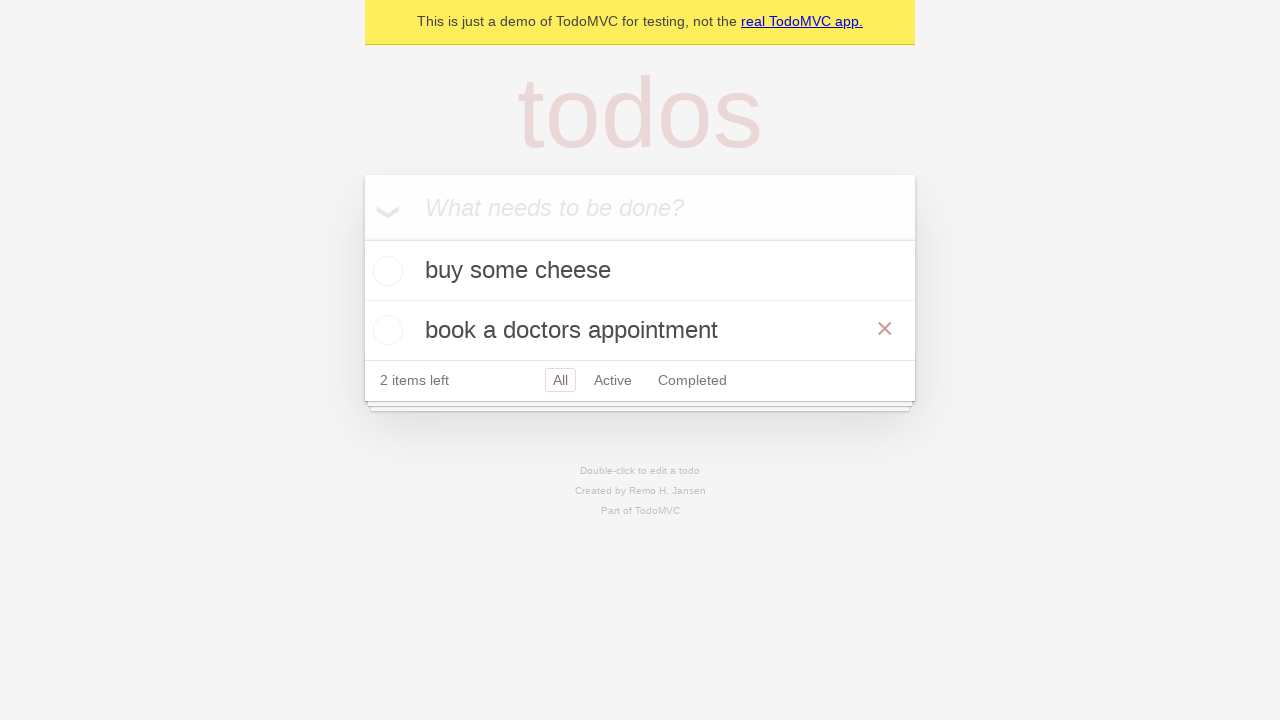

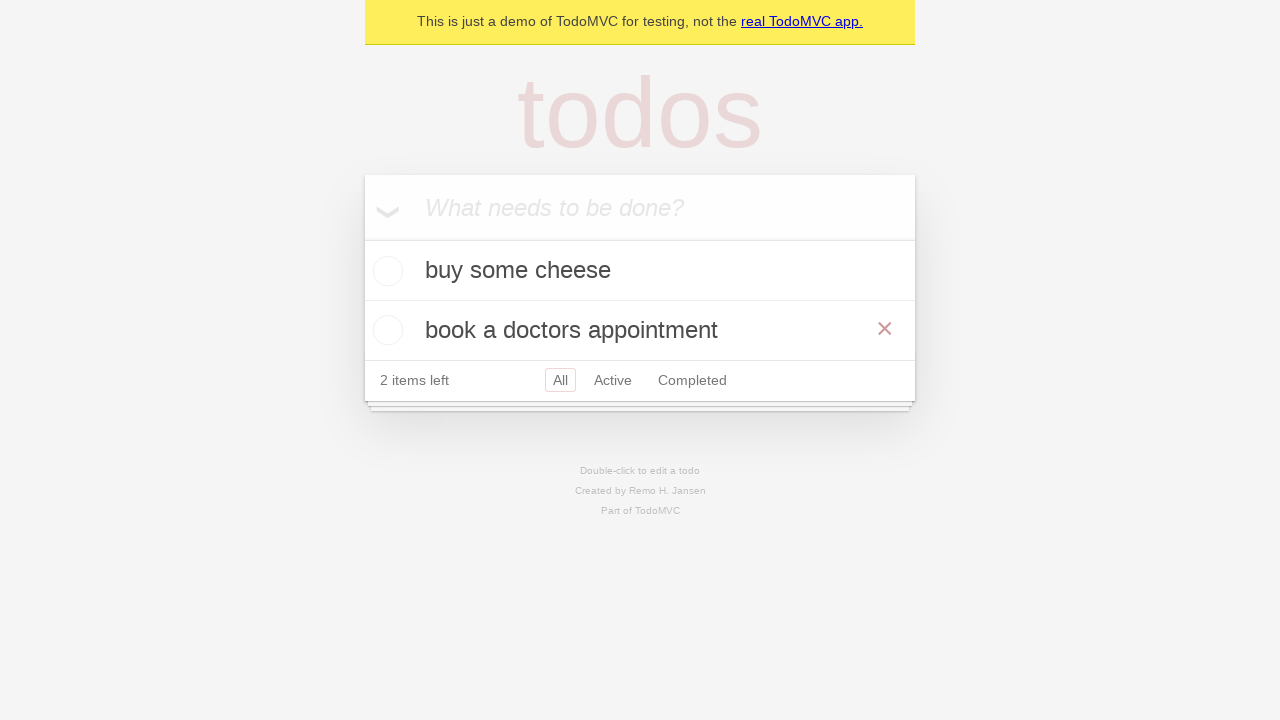